Tests the BlazeDemo flight search by clicking the Find Flights button on the homepage to navigate to the search results page

Starting URL: http://blazedemo.com/

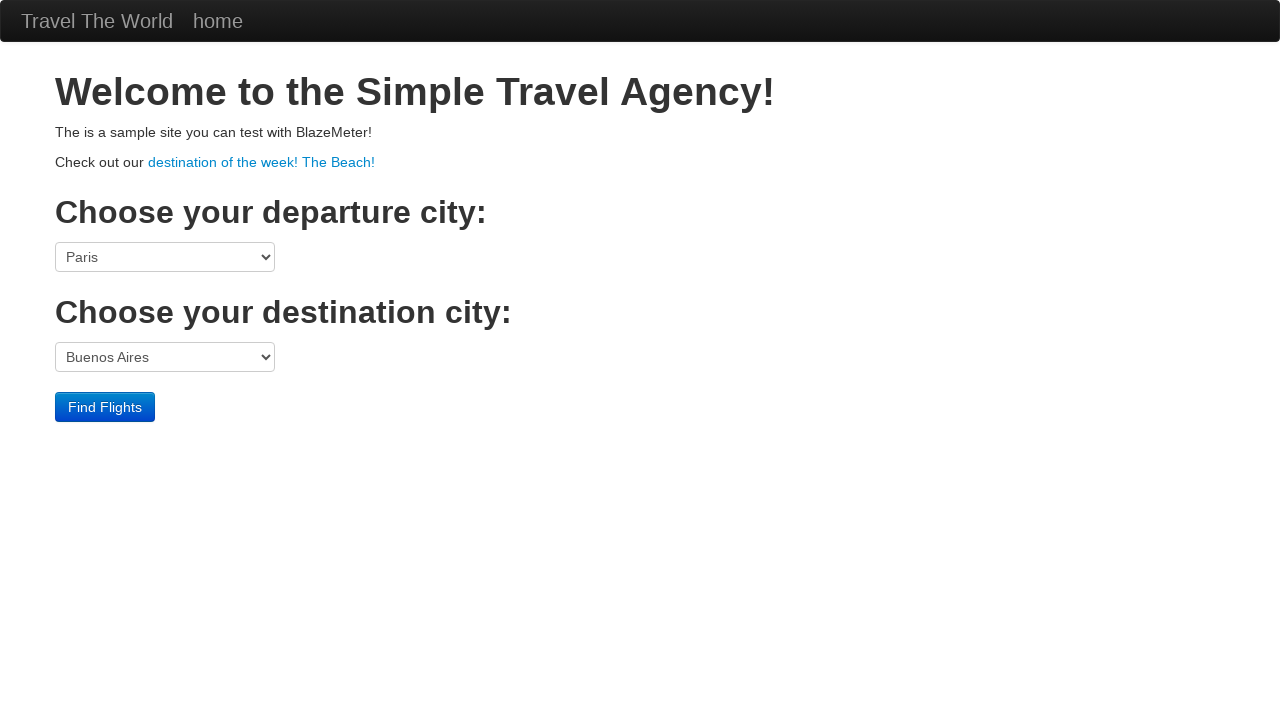

Clicked Find Flights submit button on BlazeDemo homepage at (105, 407) on input[type='submit']
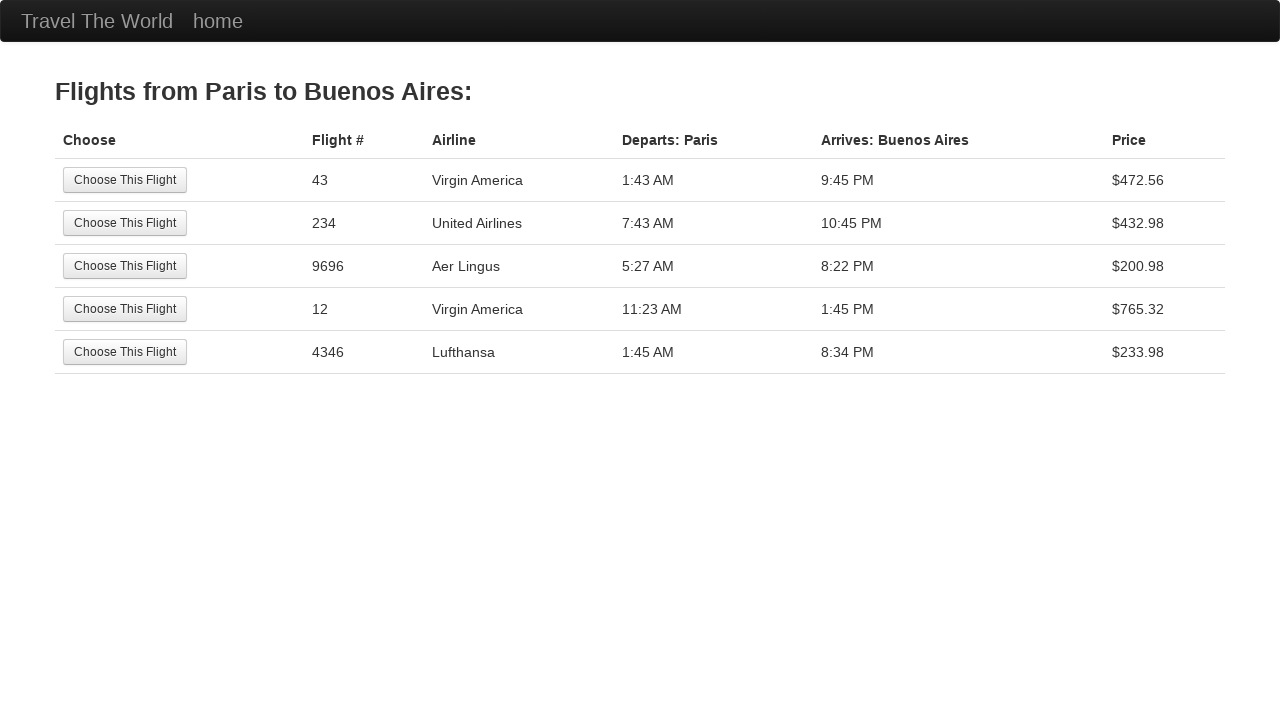

Flight search results page loaded with 'Flights from' heading
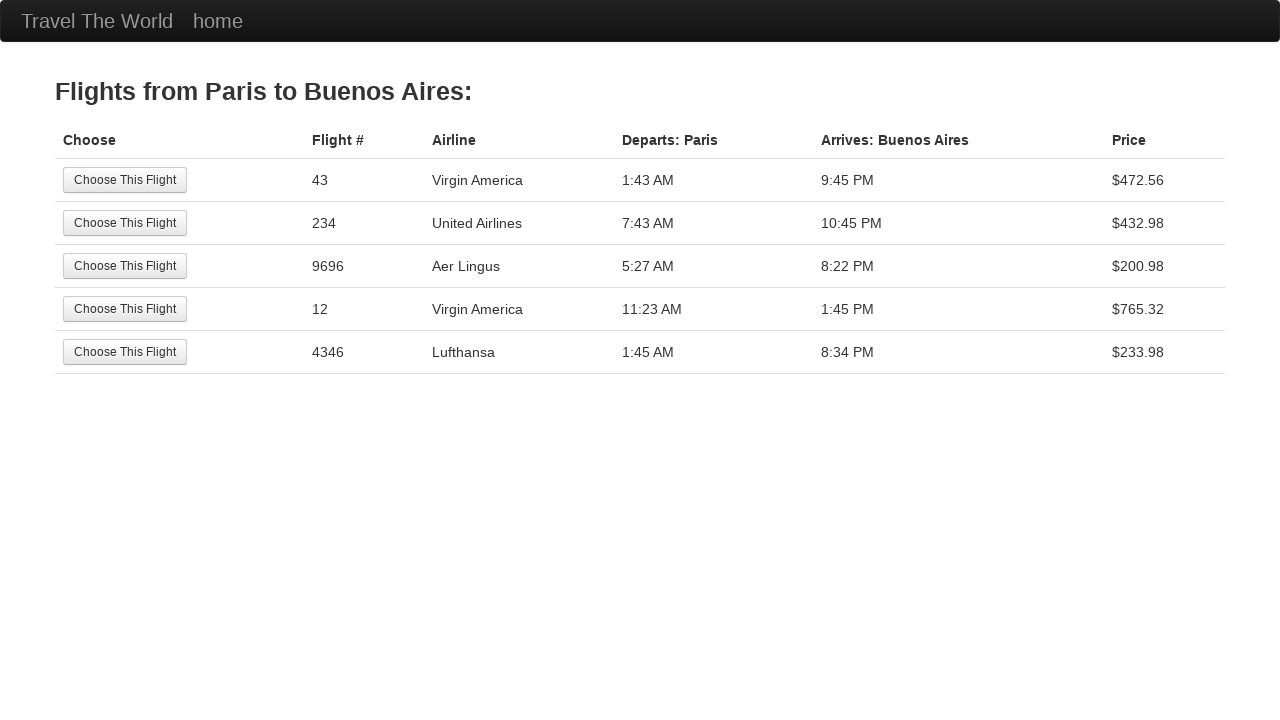

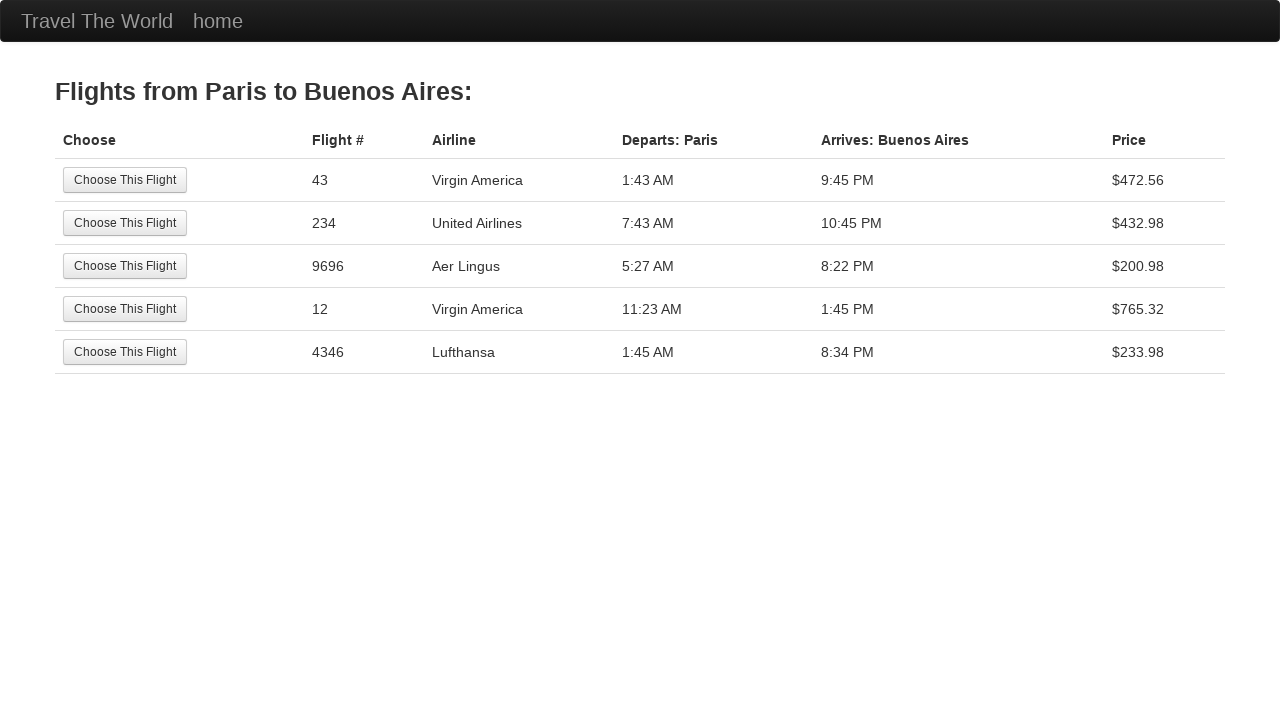